Verifies that the currency display element is visible on the Wildberries homepage

Starting URL: https://www.wildberries.by/

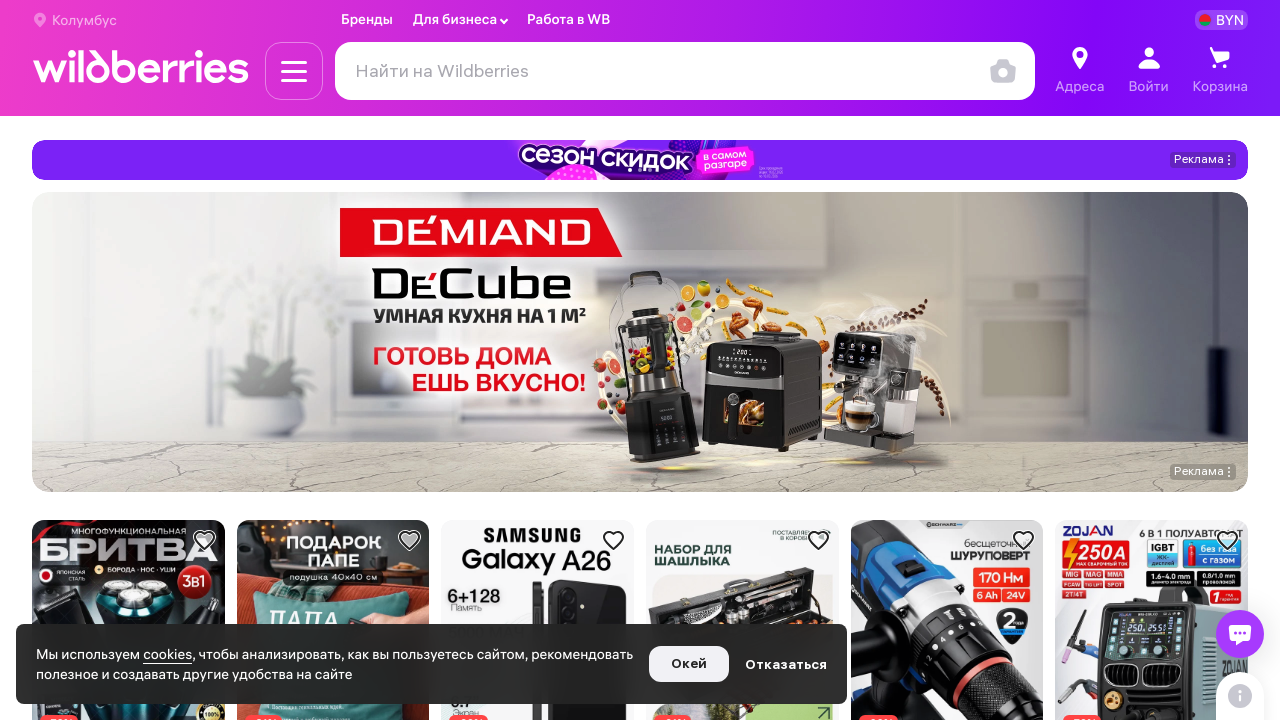

Navigated to Wildberries homepage
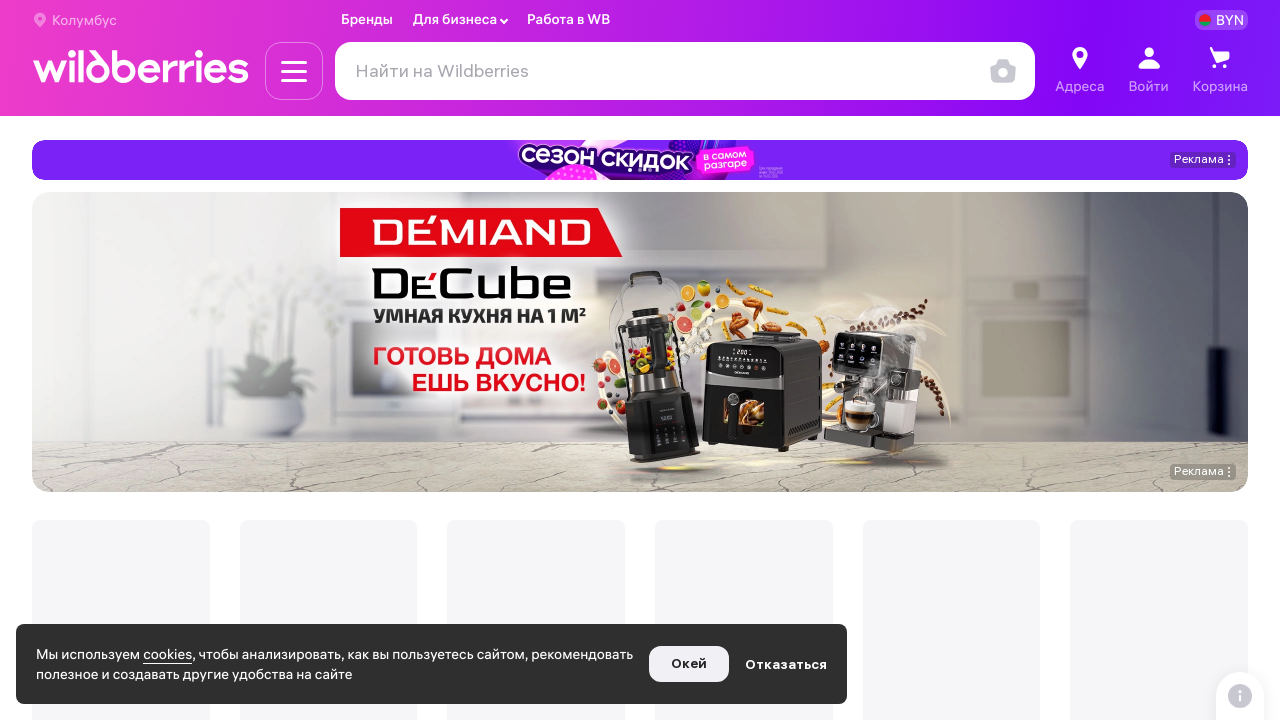

Currency display element is visible on the homepage
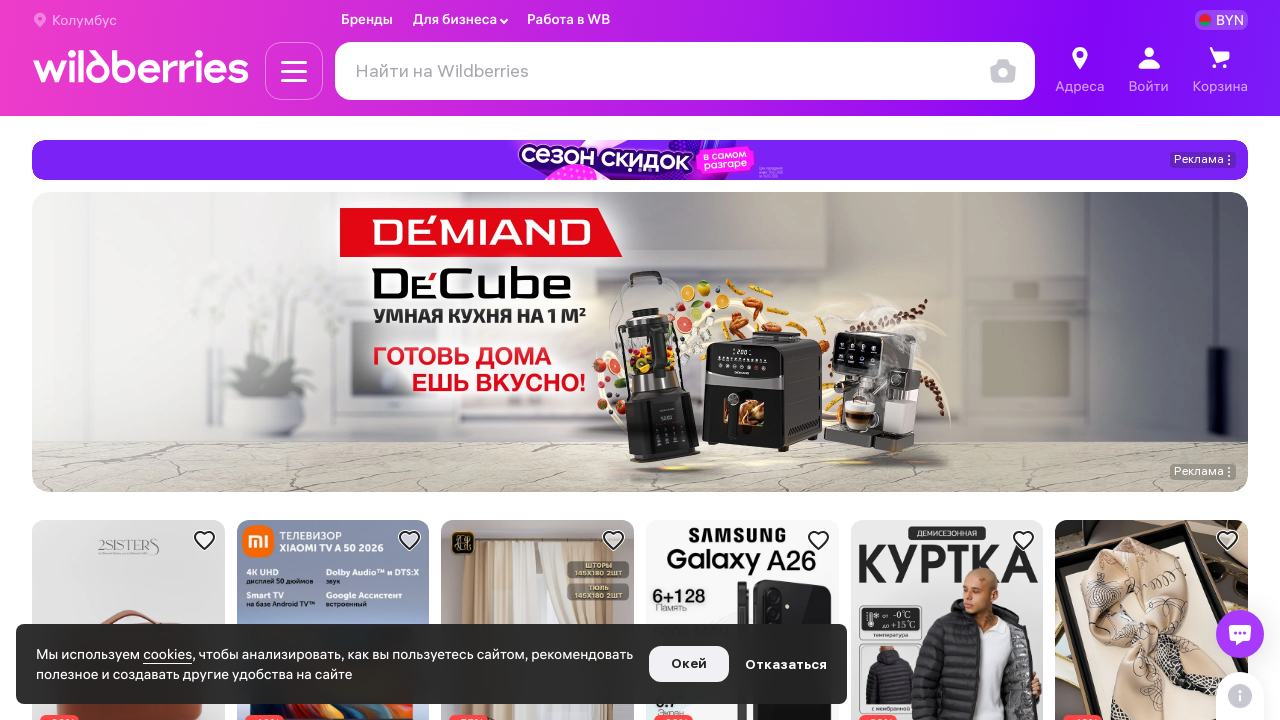

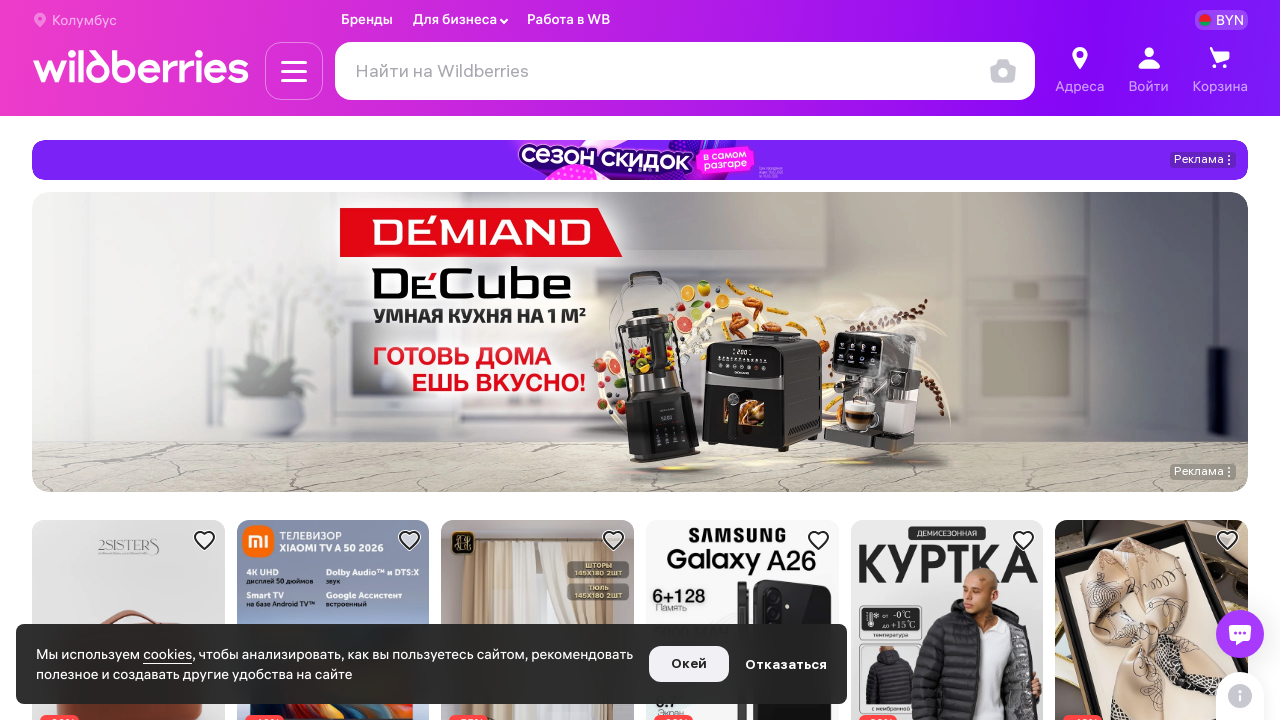